Verifies the login page URL is correct after navigation

Starting URL: https://rahulshettyacademy.com/loginpagePractise/

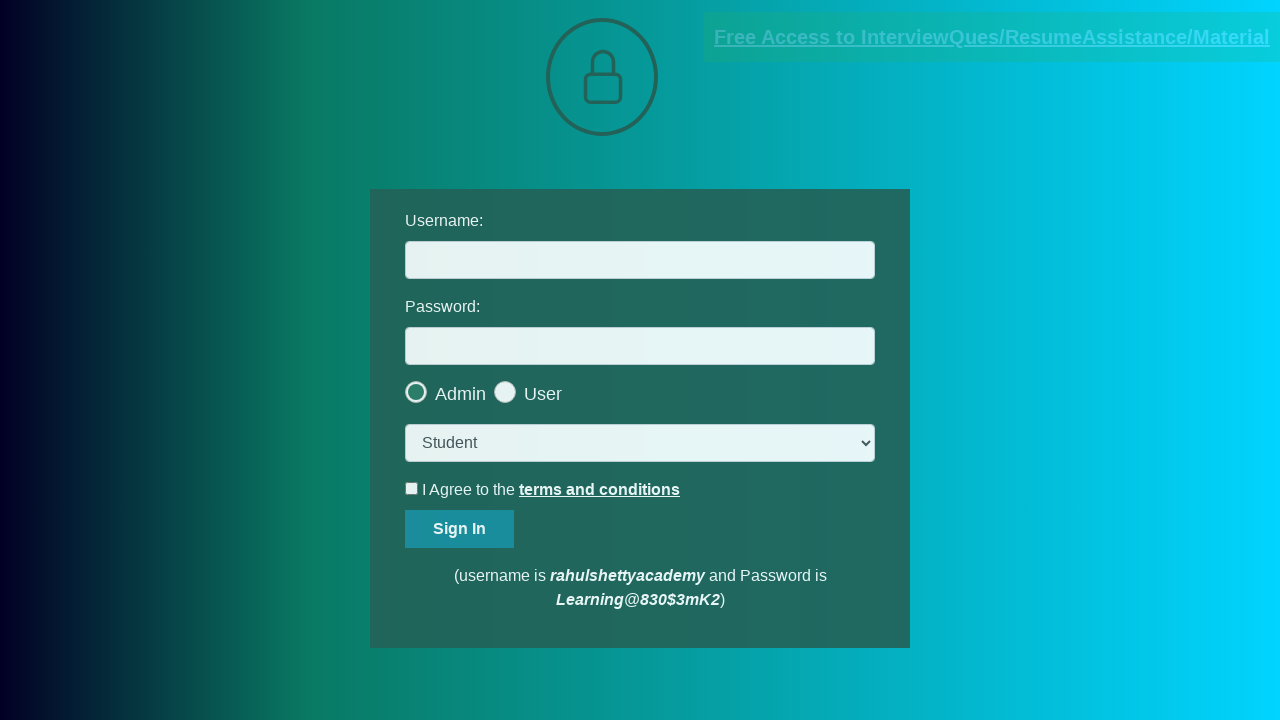

Verified login page URL is correct: https://rahulshettyacademy.com/loginpagePractise/
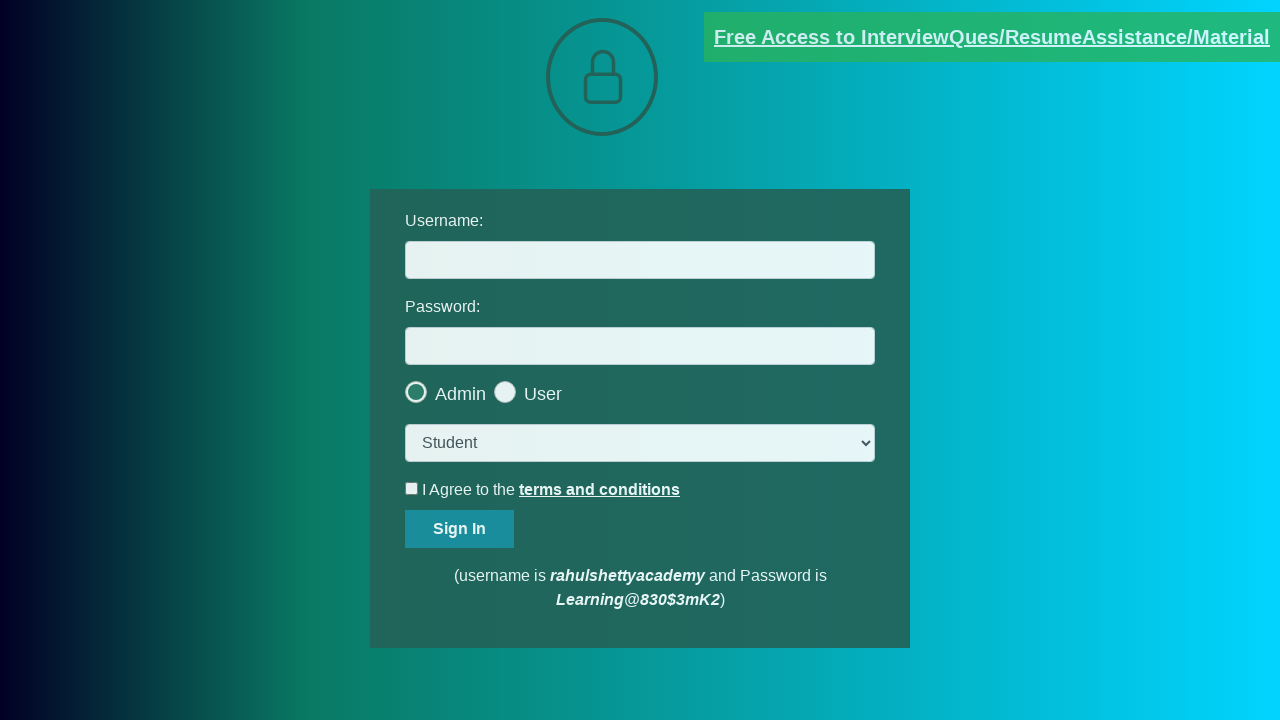

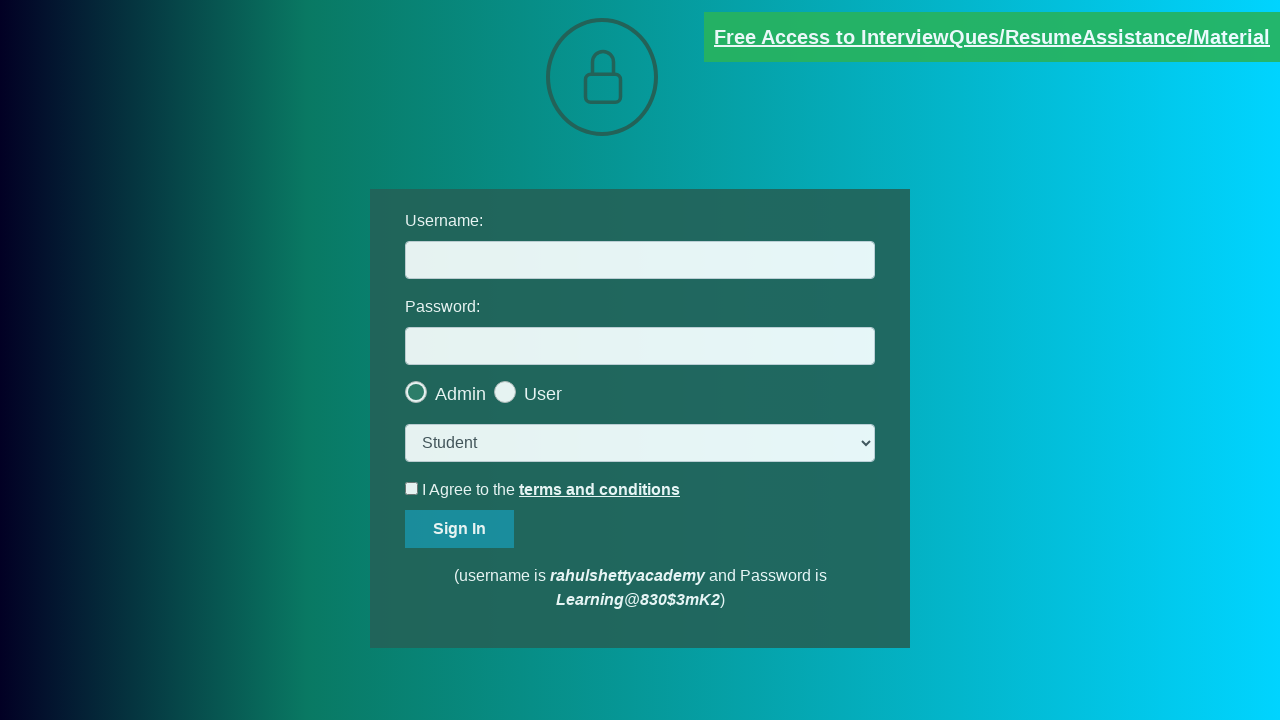